Tests hover menu navigation by moving to a main menu item, then to a sub-menu, and finally locating a nested sub-sub menu item

Starting URL: https://demoqa.com/menu/#

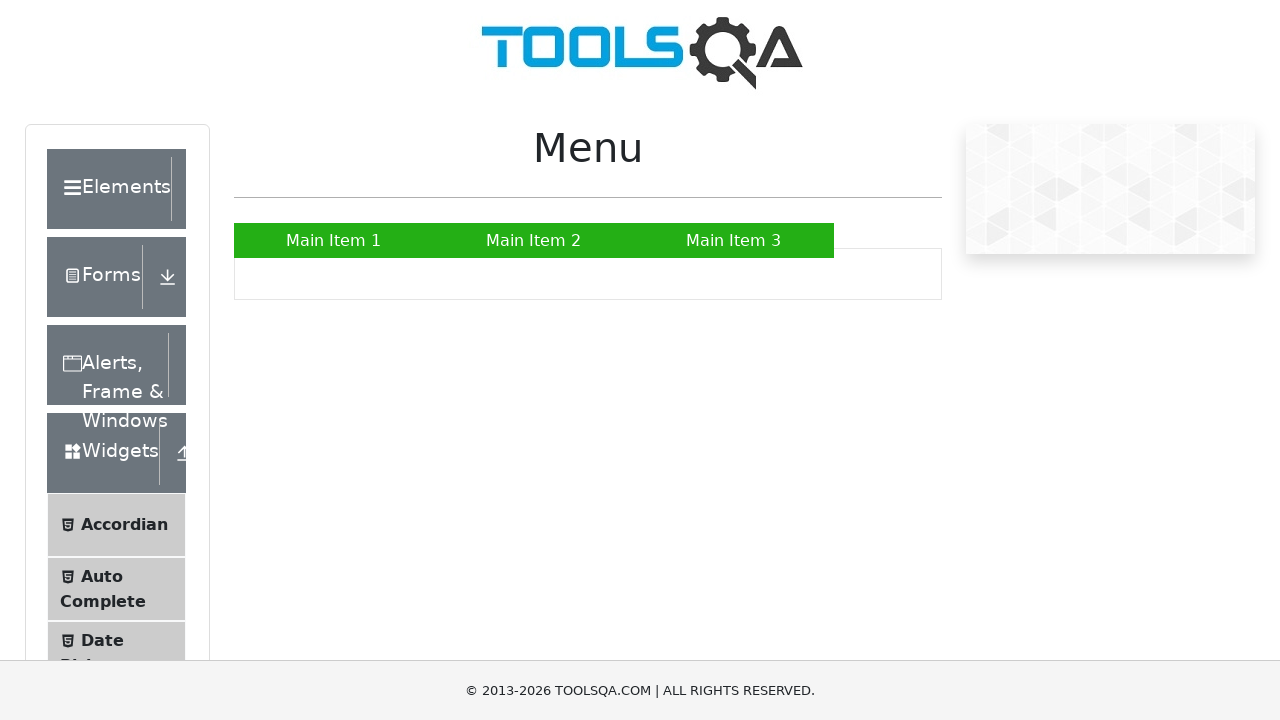

Hovered over Main Item 2 to reveal submenu at (534, 240) on xpath=//a[contains(text(),'Main Item 2')]
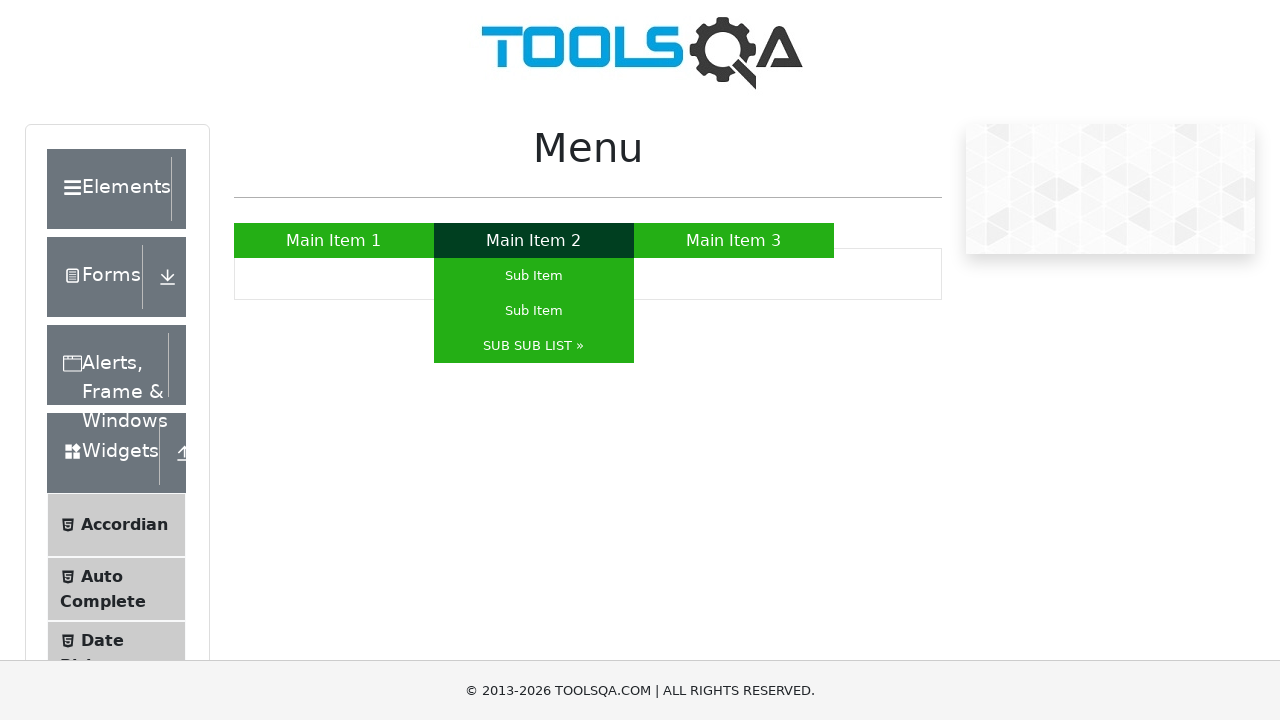

Hovered over SUB SUB LIST to reveal nested submenu at (534, 346) on xpath=//a[contains(text(),'SUB SUB LIST »')]
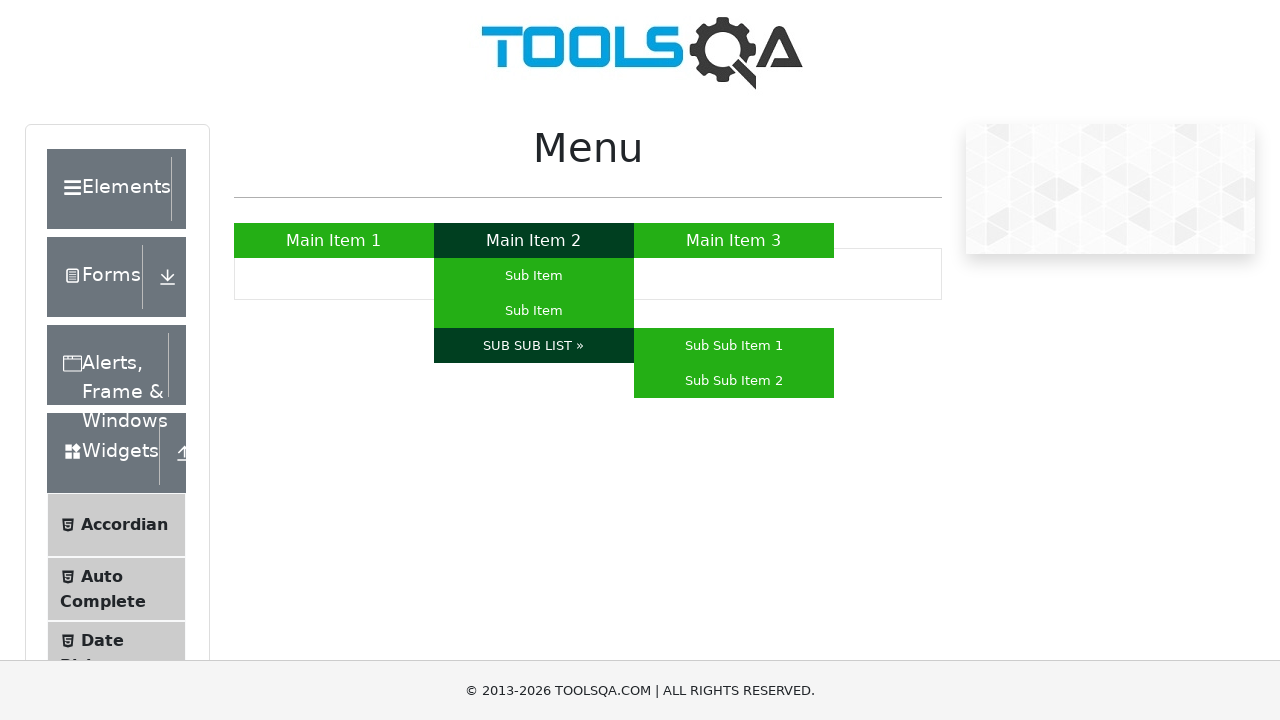

Located nested Sub Sub Item 2
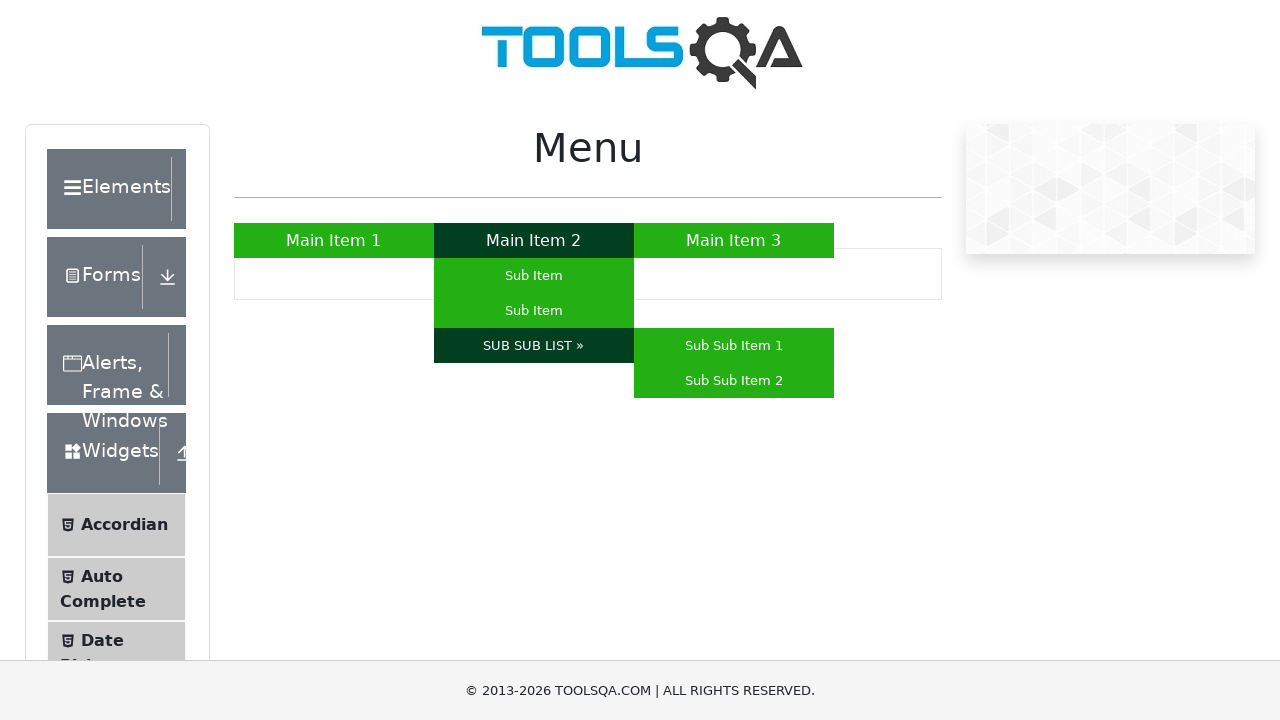

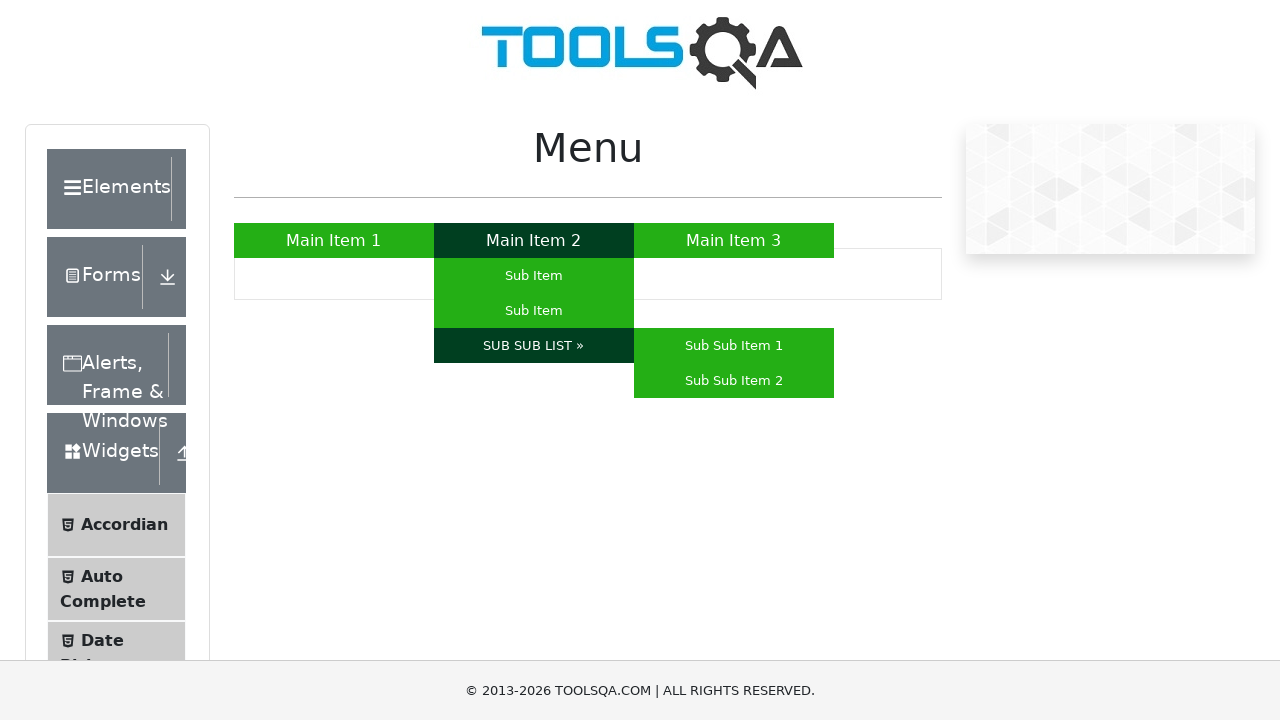